Tests input field by filling a number input with a value

Starting URL: https://the-internet.herokuapp.com/inputs

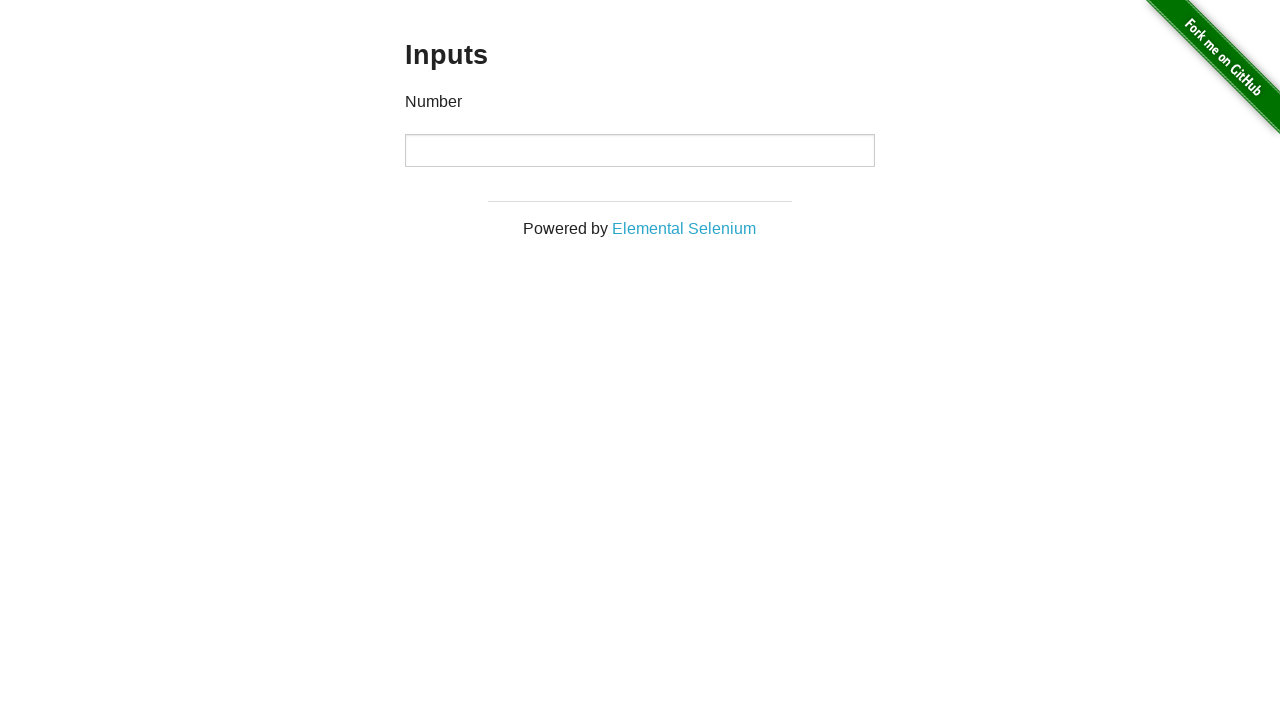

Located number input field
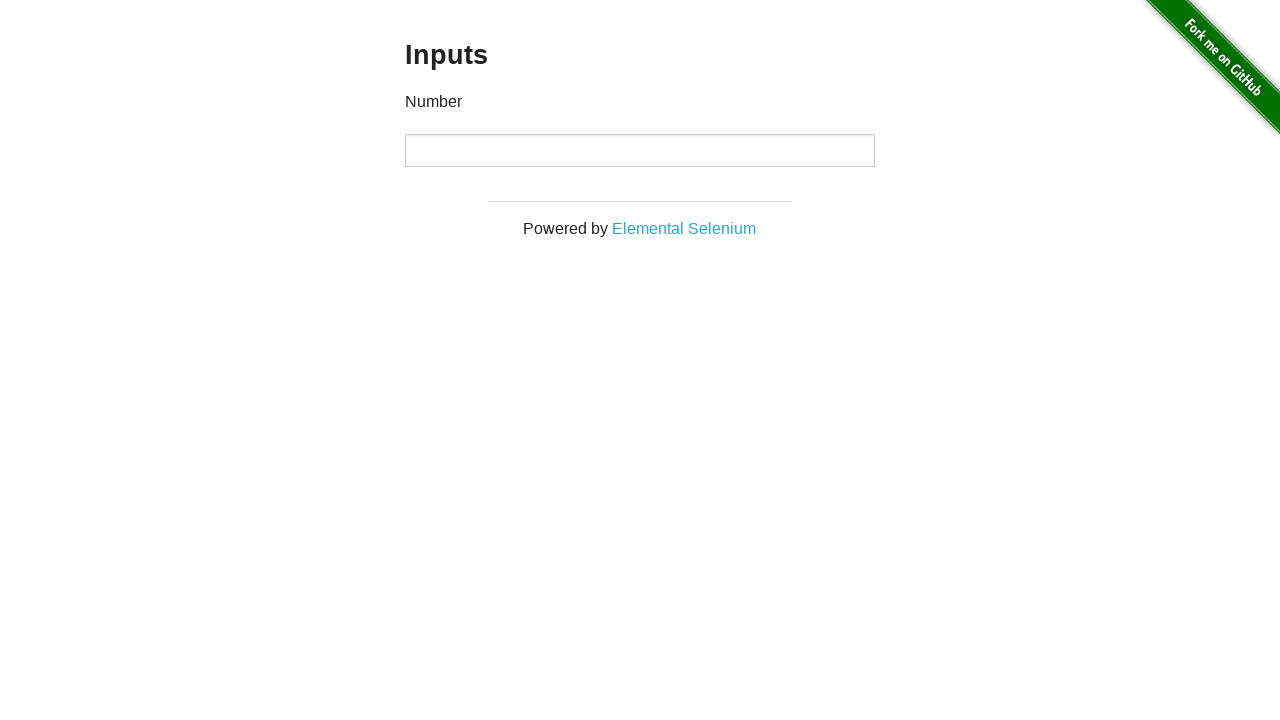

Filled number input field with value '123456' on xpath=//input[@type='number']
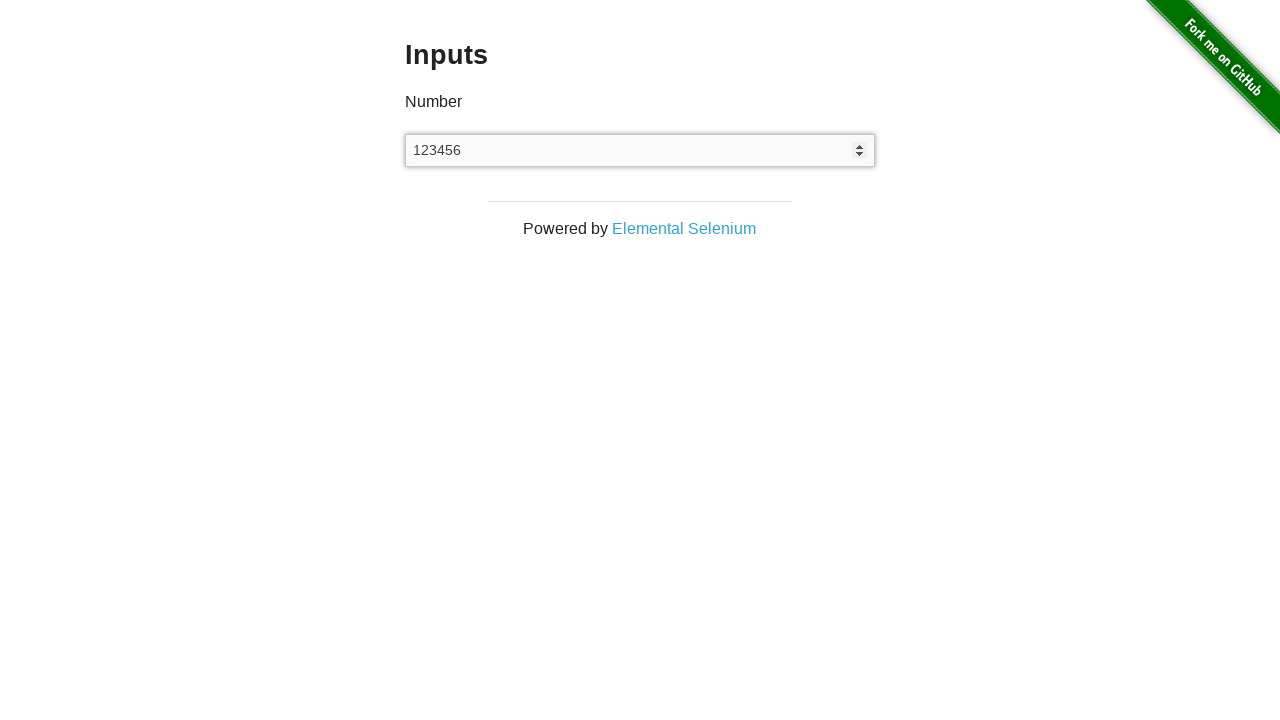

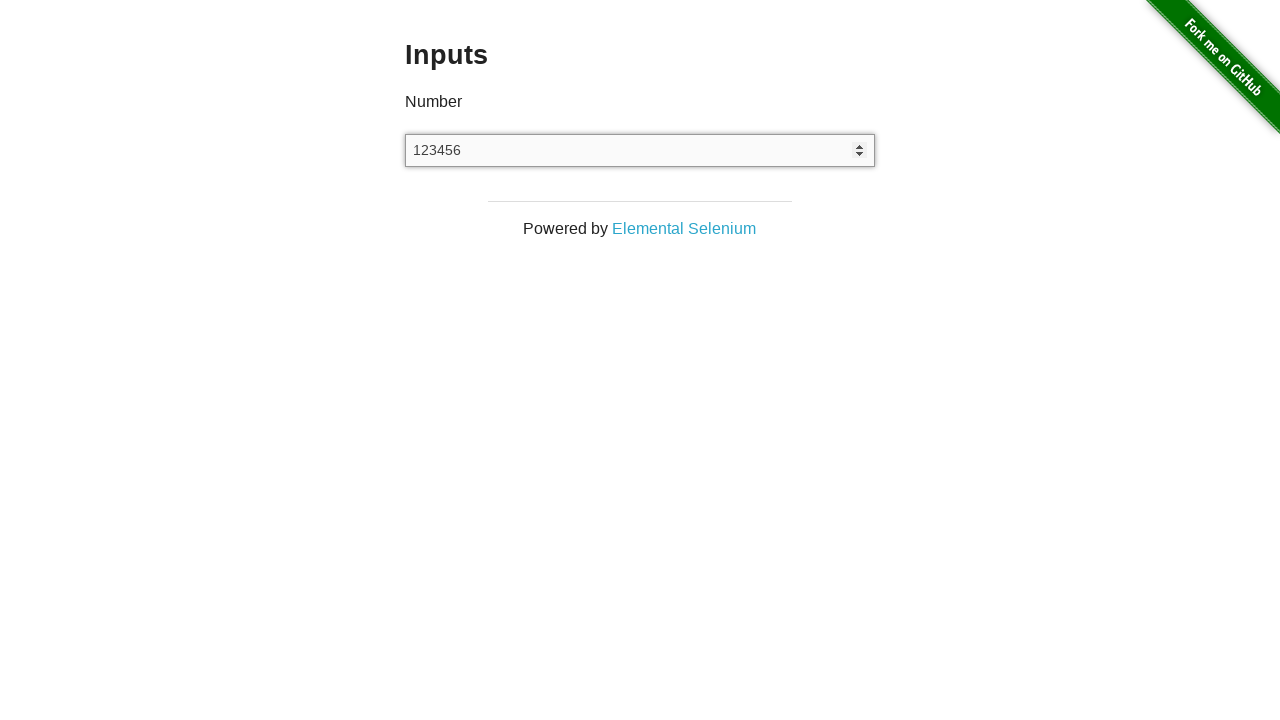